Tests the homepage of a medical appointment demo site by verifying the page loads correctly and clicking the "Make Appointment" button to navigate to the appointment/login page

Starting URL: https://katalon-demo-cura.herokuapp.com

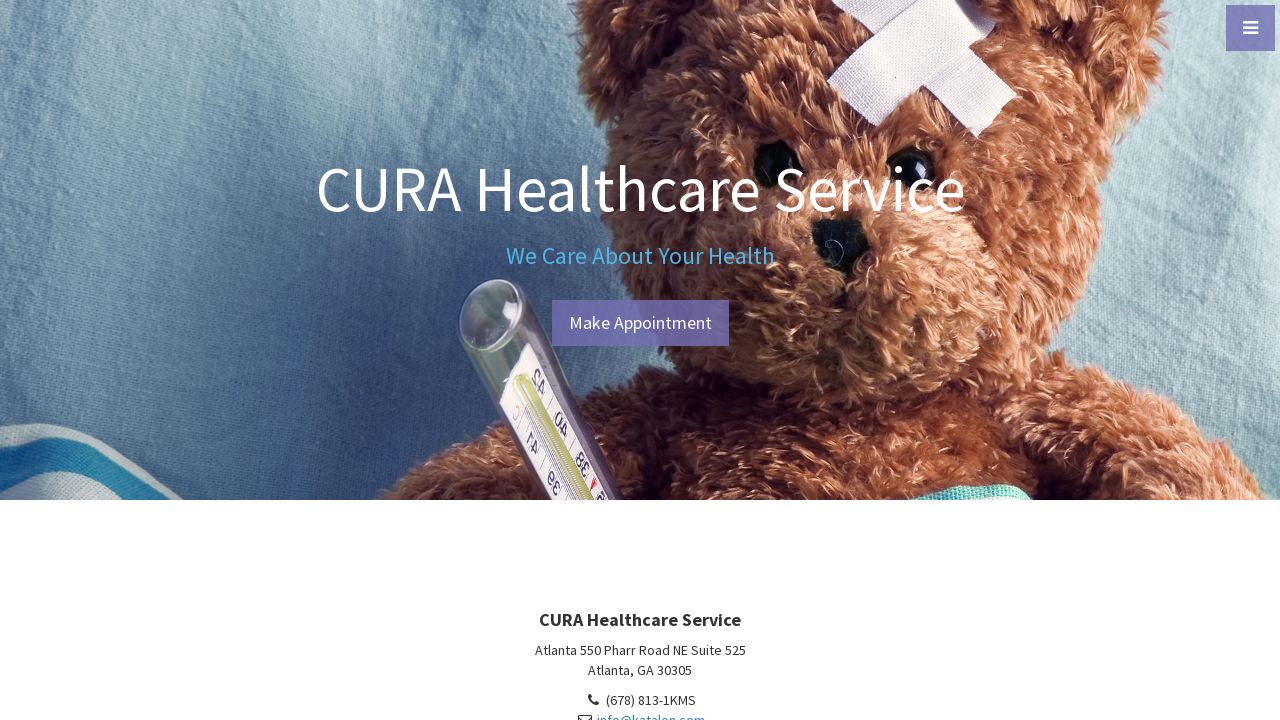

Homepage header loaded successfully
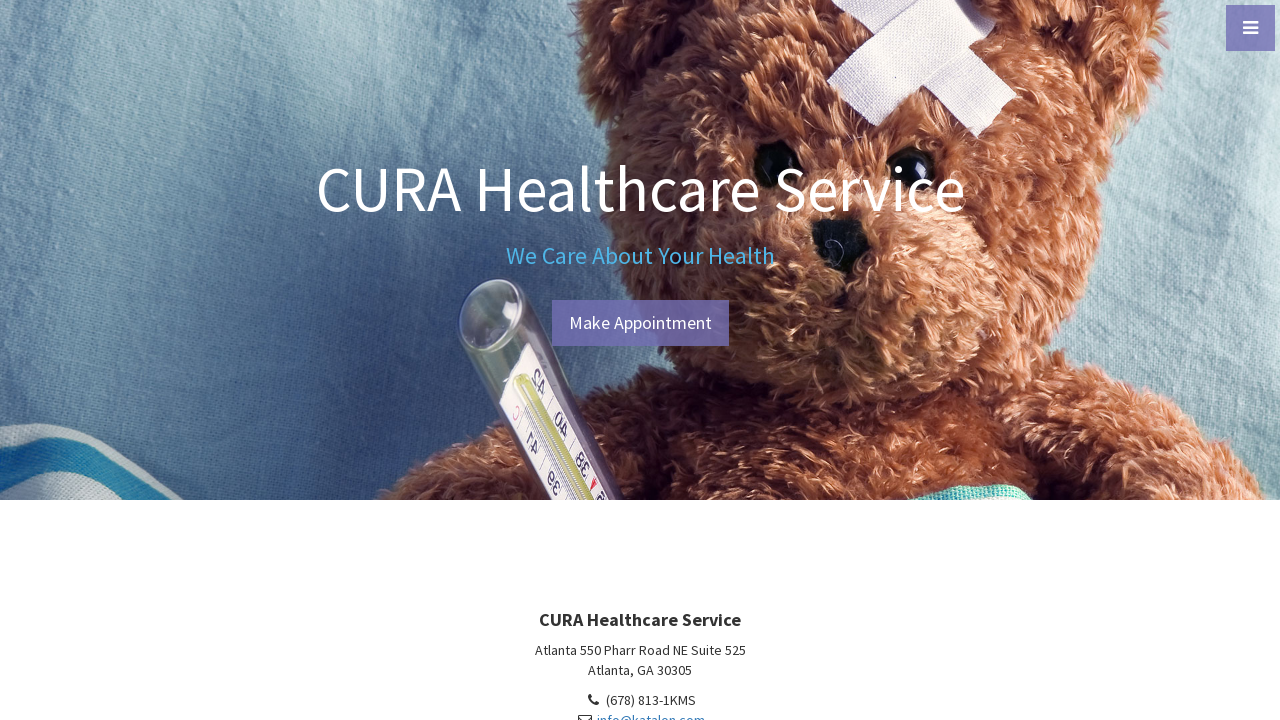

Clicked 'Make Appointment' button at (640, 323) on #btn-make-appointment
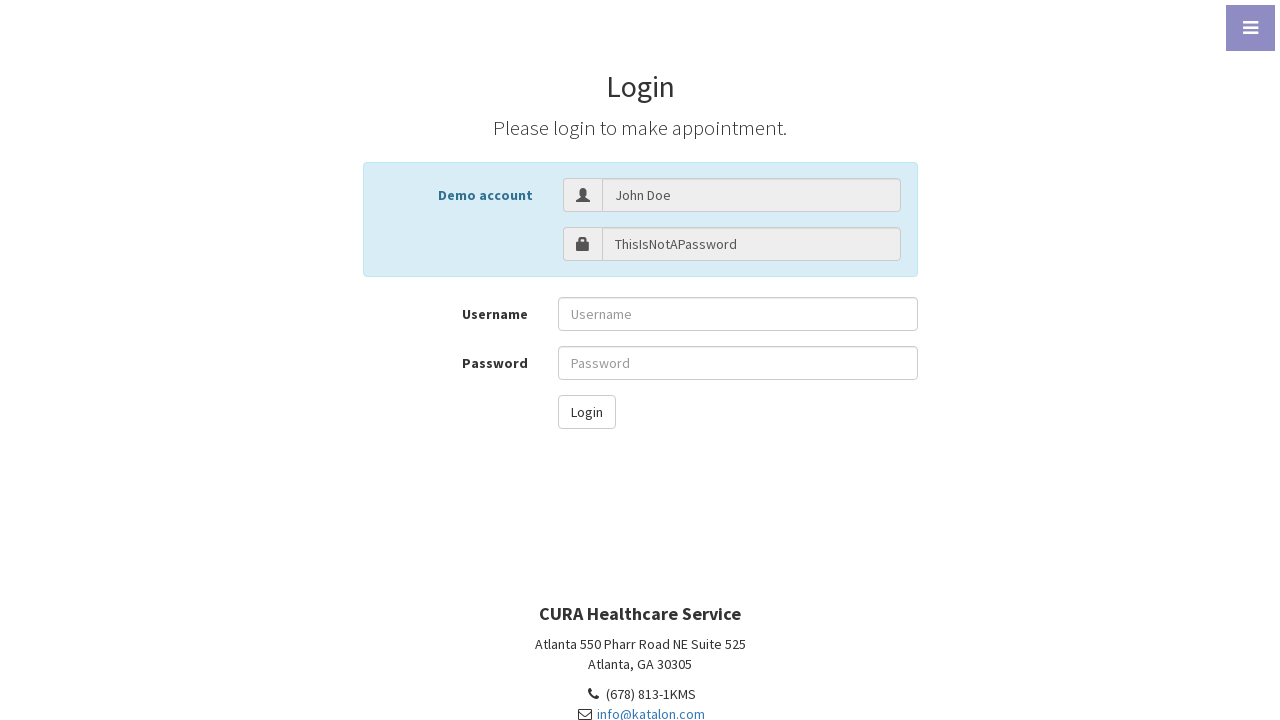

Navigated to appointment/login page successfully
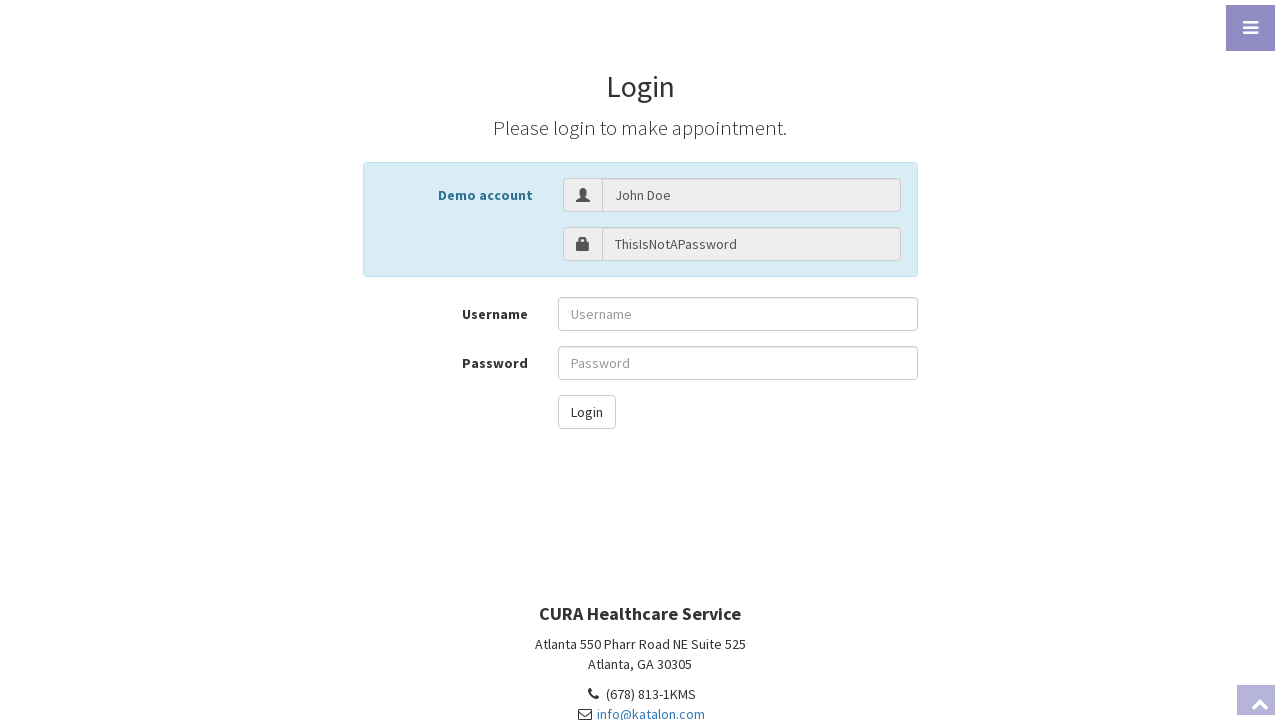

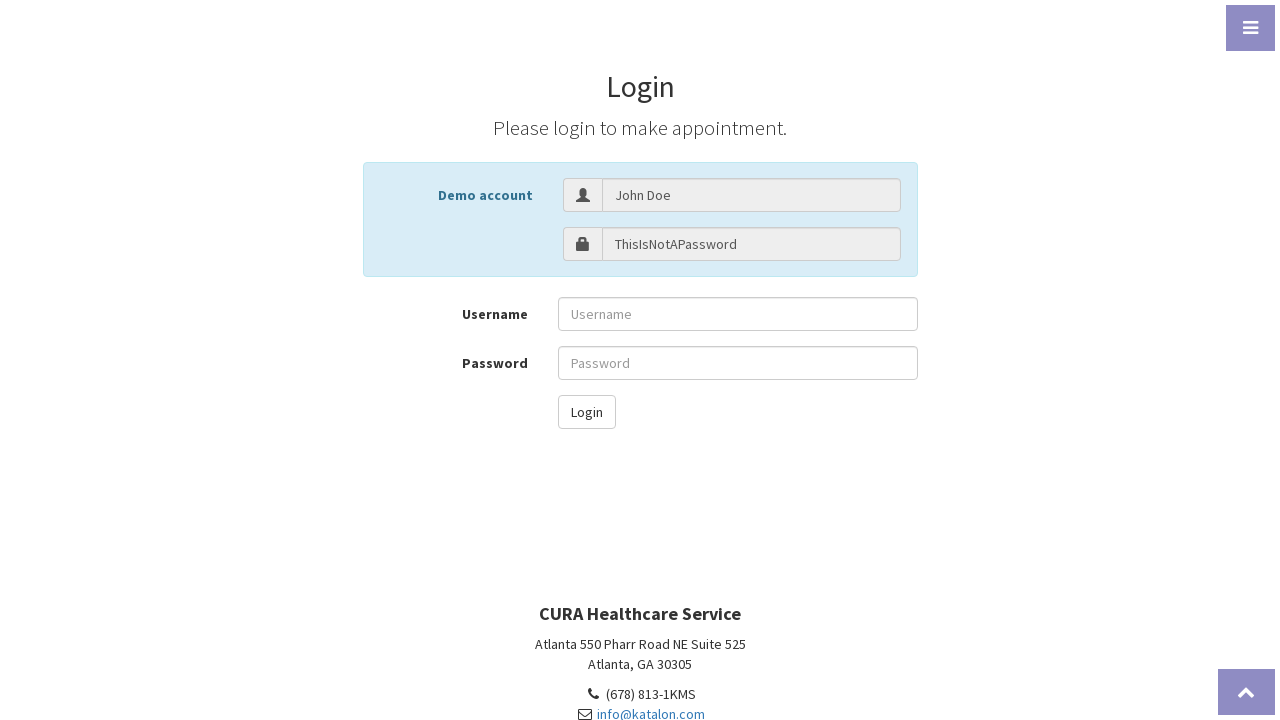